Tests multiple window handling by clicking on "Multiple Windows" link, opening a new window, switching between windows, and verifying content in both windows

Starting URL: http://the-internet.herokuapp.com/

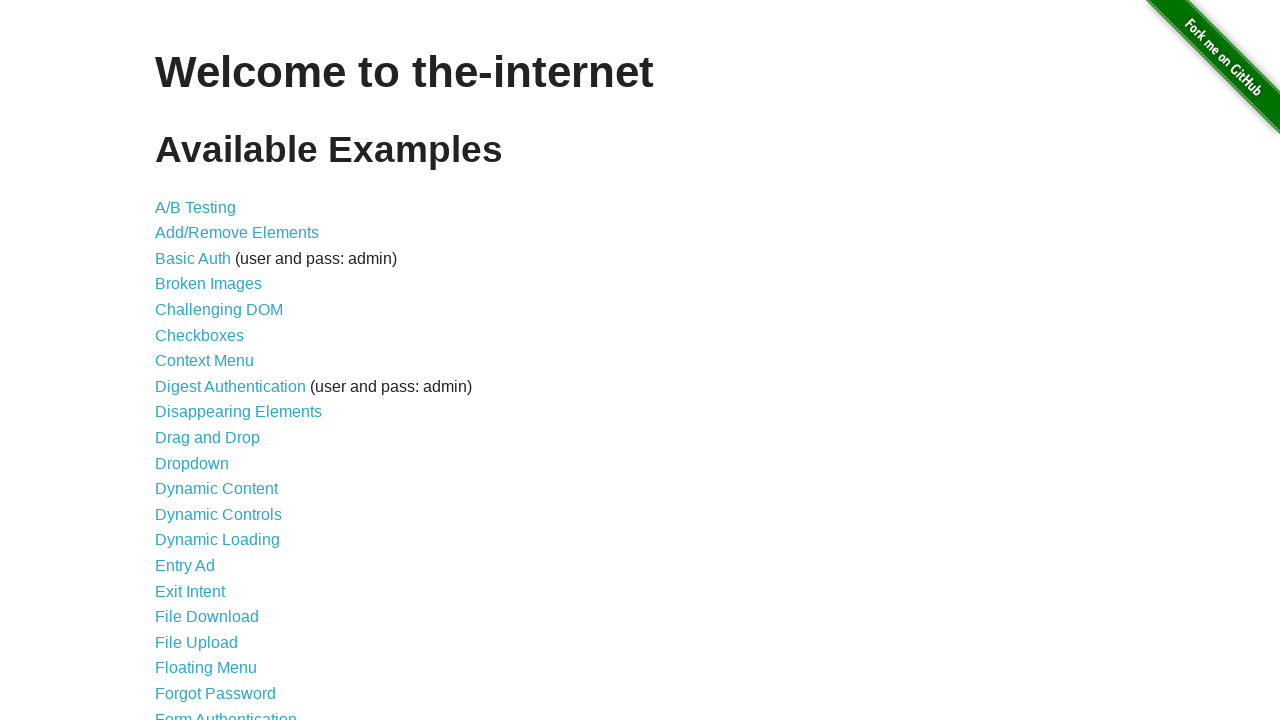

Clicked on 'Multiple Windows' link at (218, 369) on text=Multiple Windows
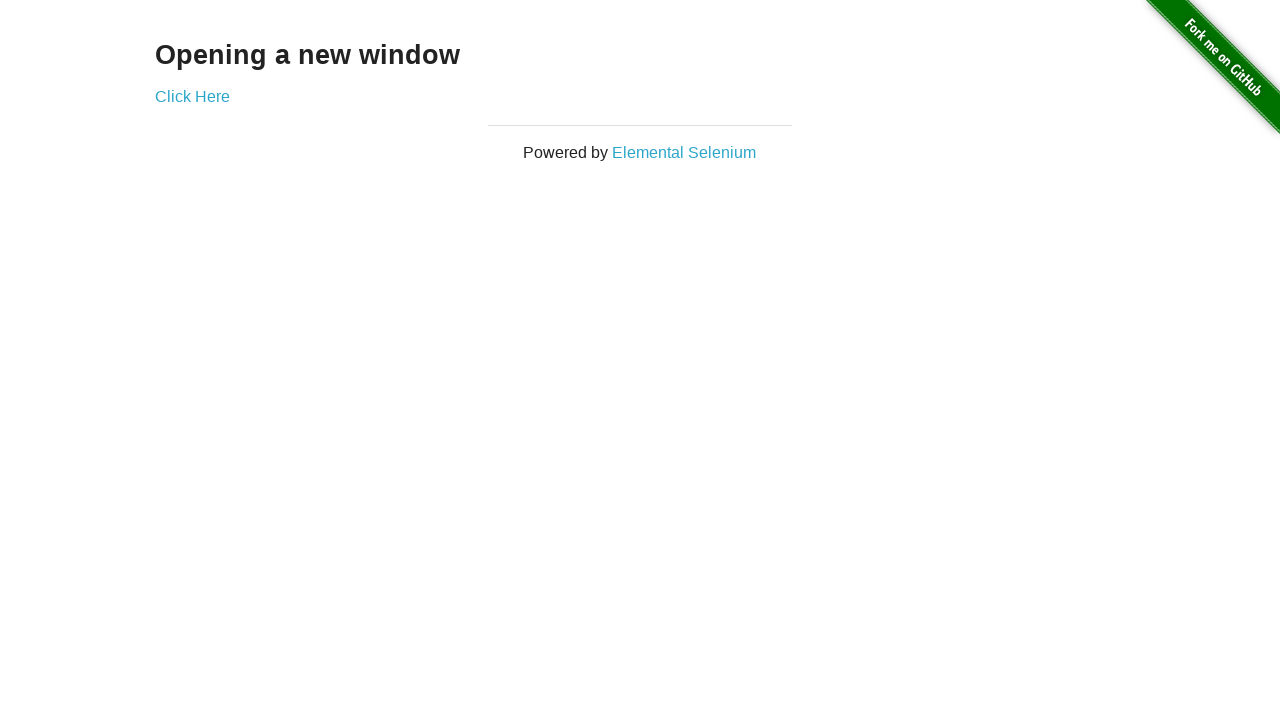

Clicked link to open new window at (192, 96) on a[href*='windows']
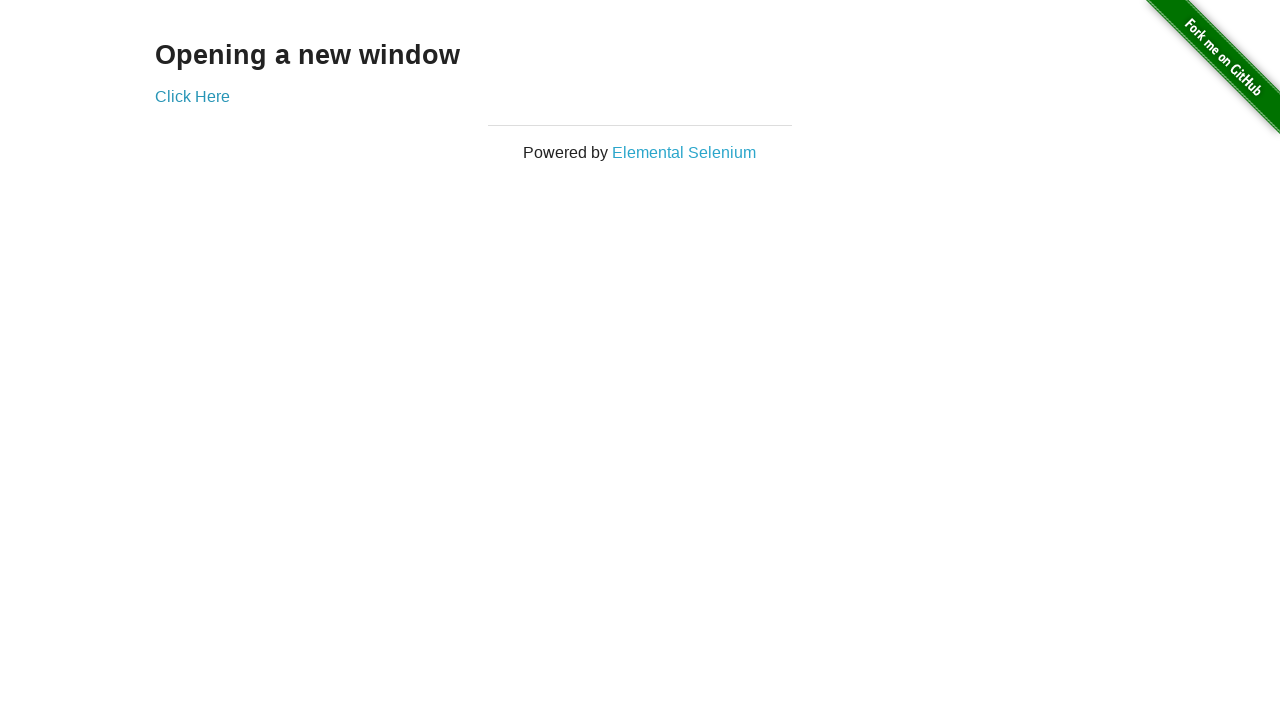

Retrieved new window/page object
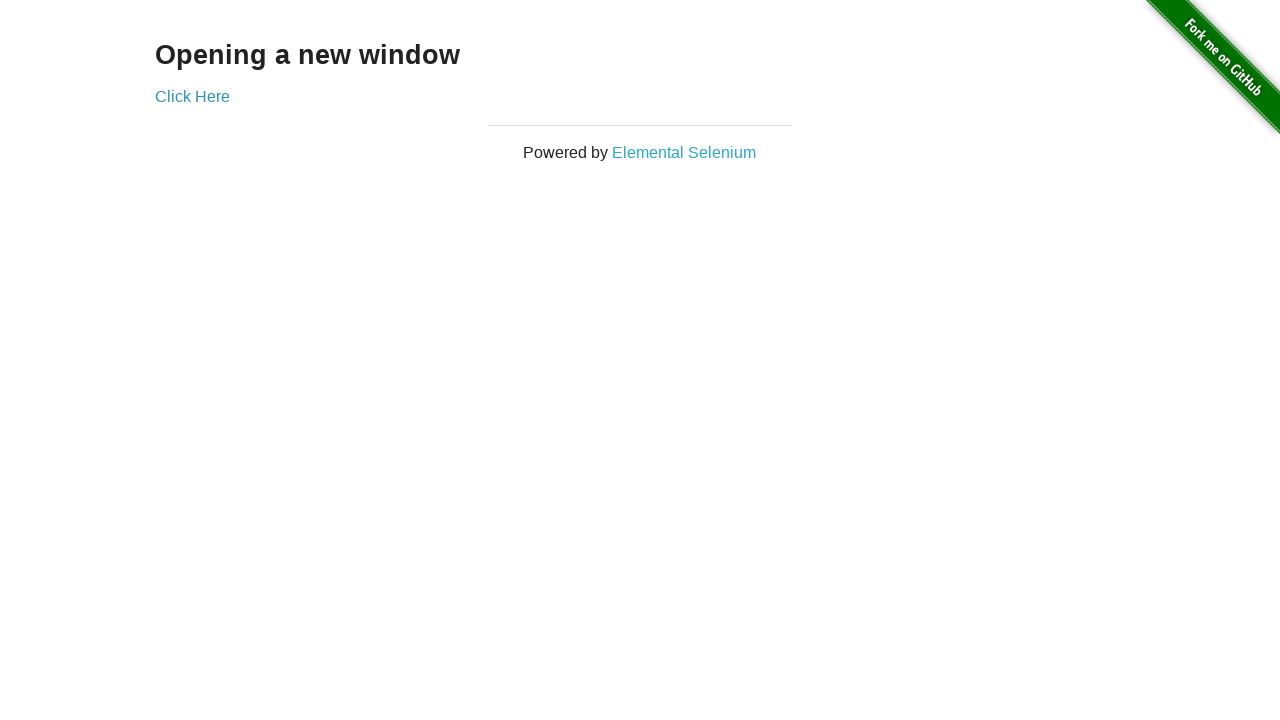

Waited for new window content to load
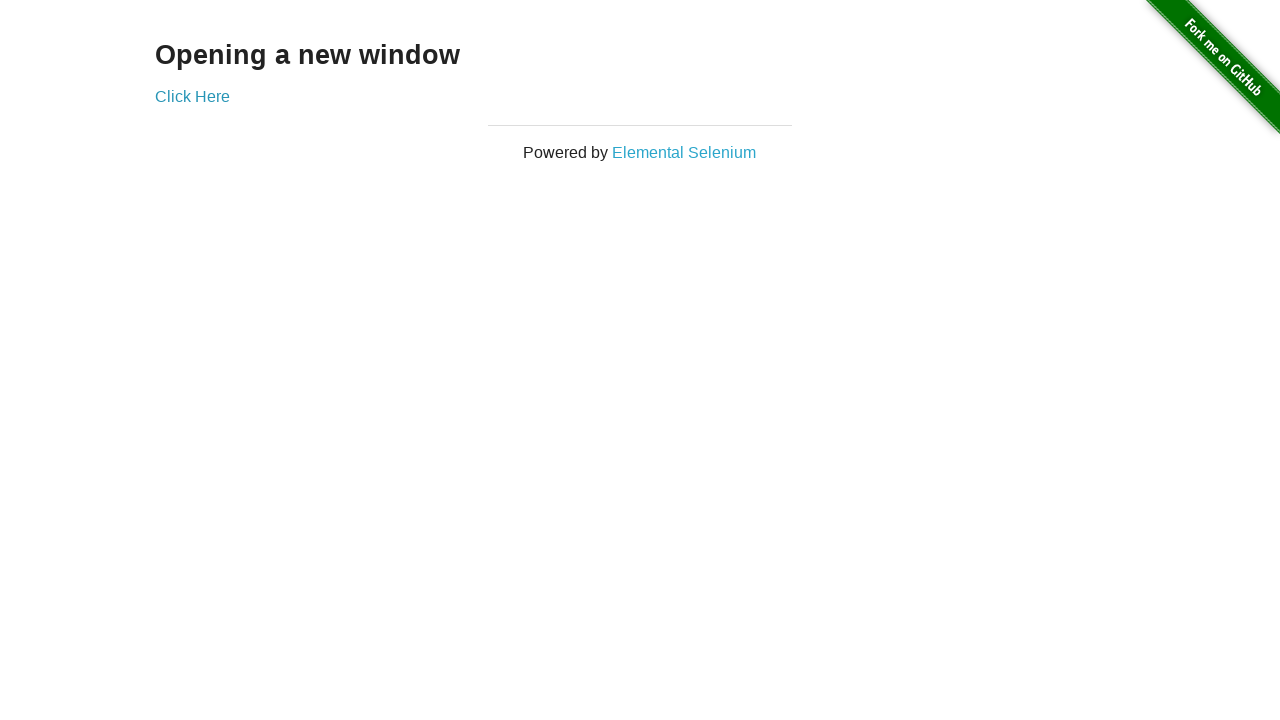

Extracted text from new window: 'New Window'
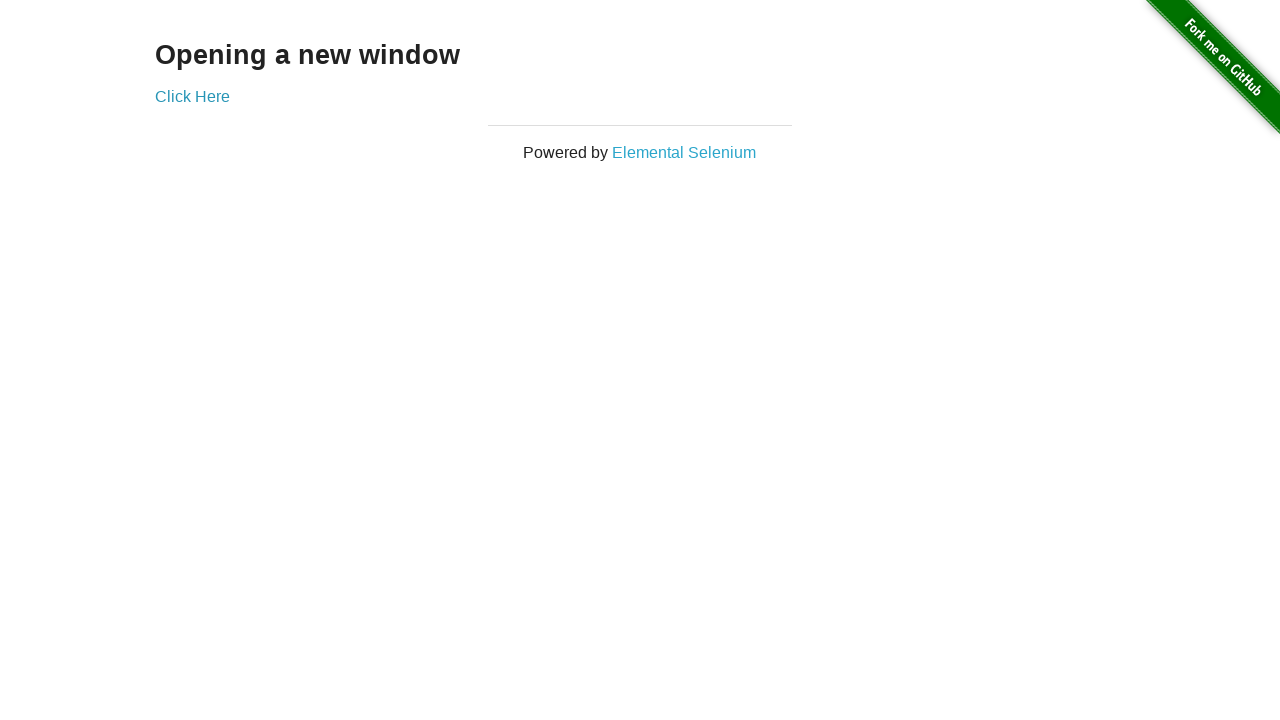

Switched back to parent window
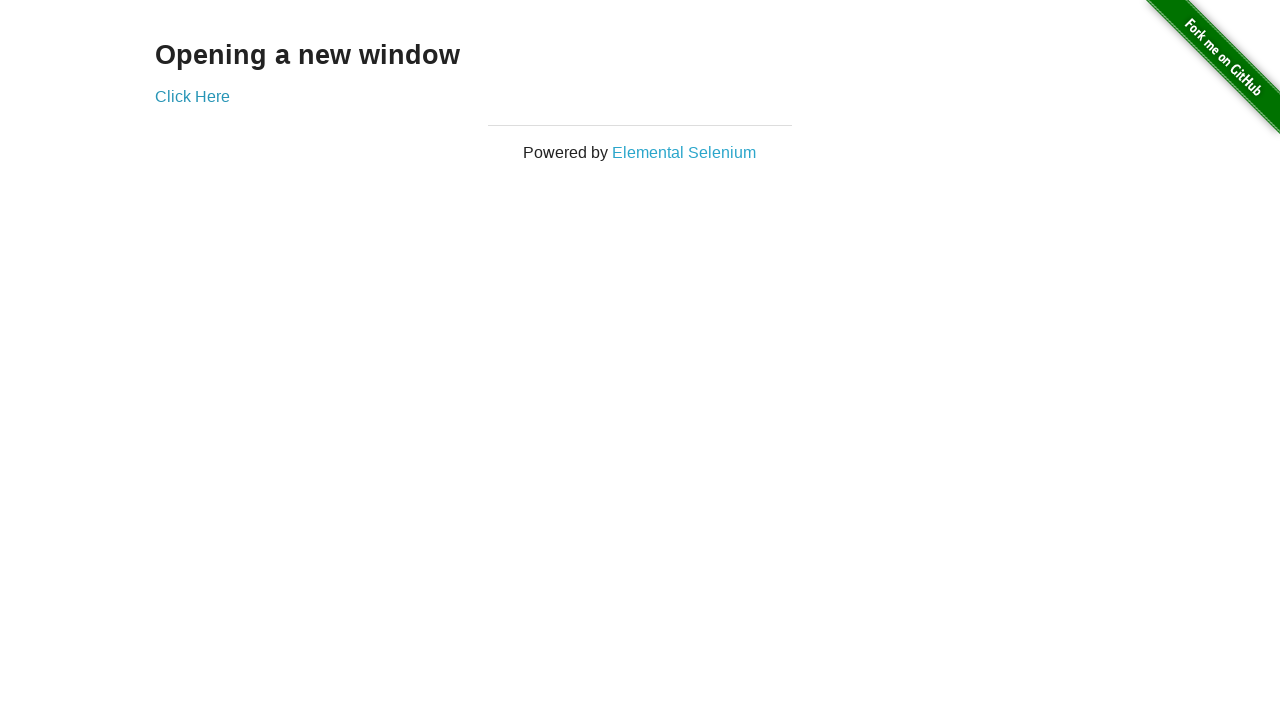

Extracted text from parent window: 'Opening a new window'
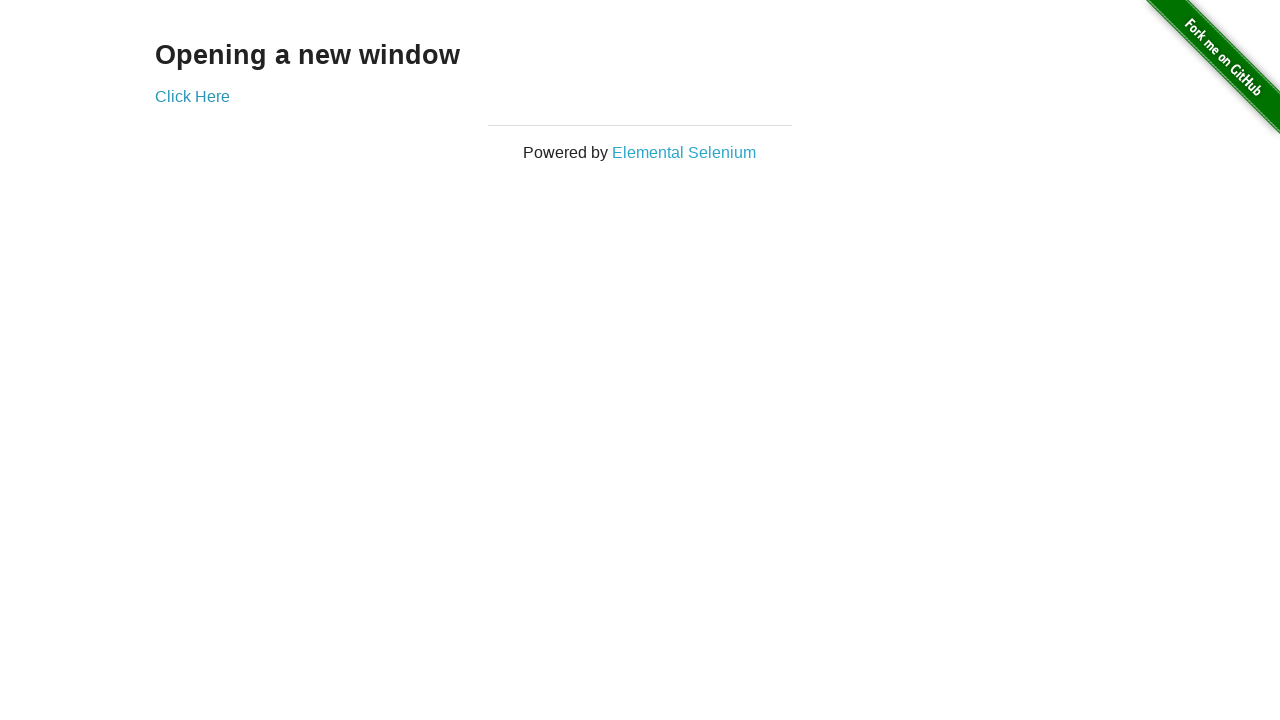

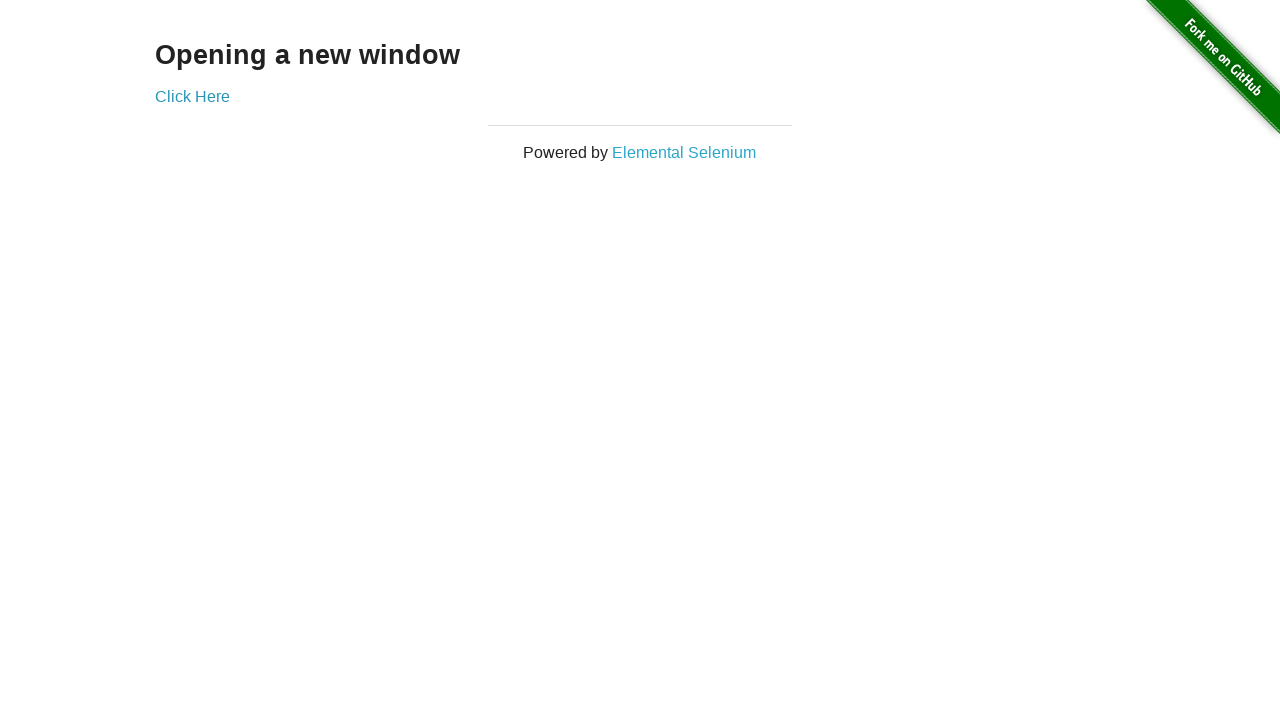